Navigates to OpenCart homepage, clicks on My Account dropdown, and hovers/clicks on the Login link to navigate to the login page

Starting URL: https://naveenautomationlabs.com/opencart/

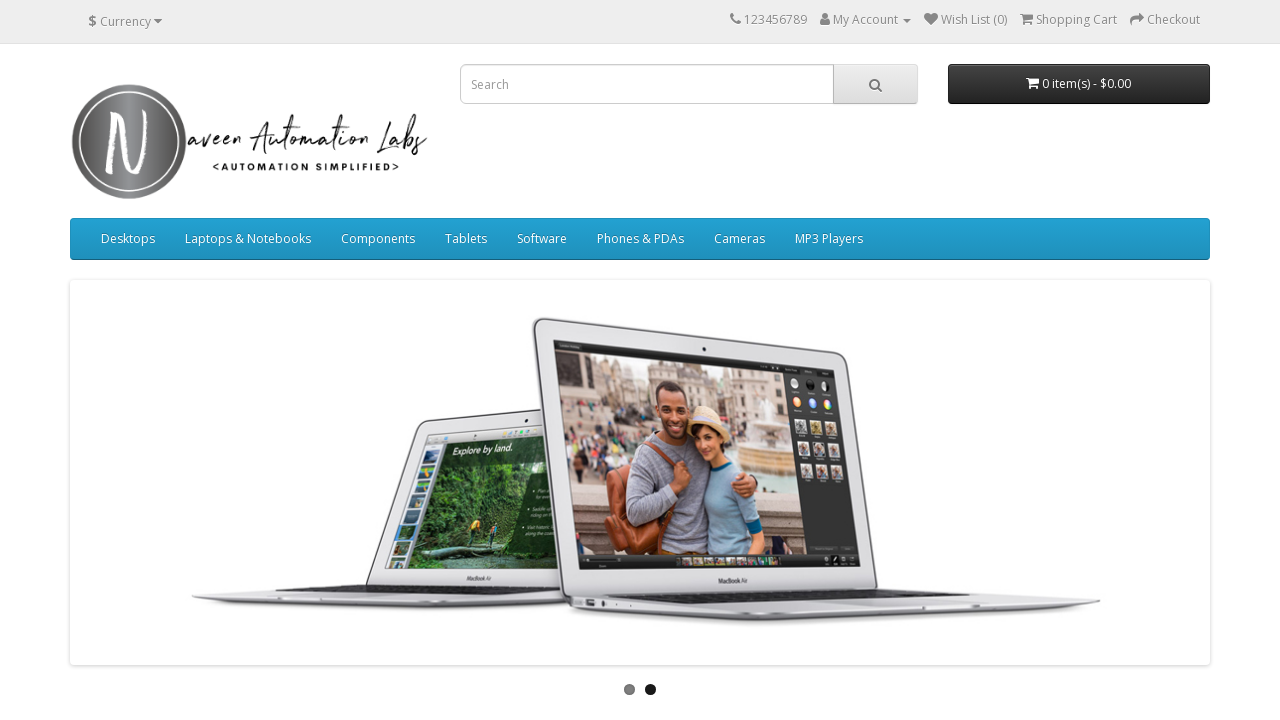

Navigated to OpenCart homepage
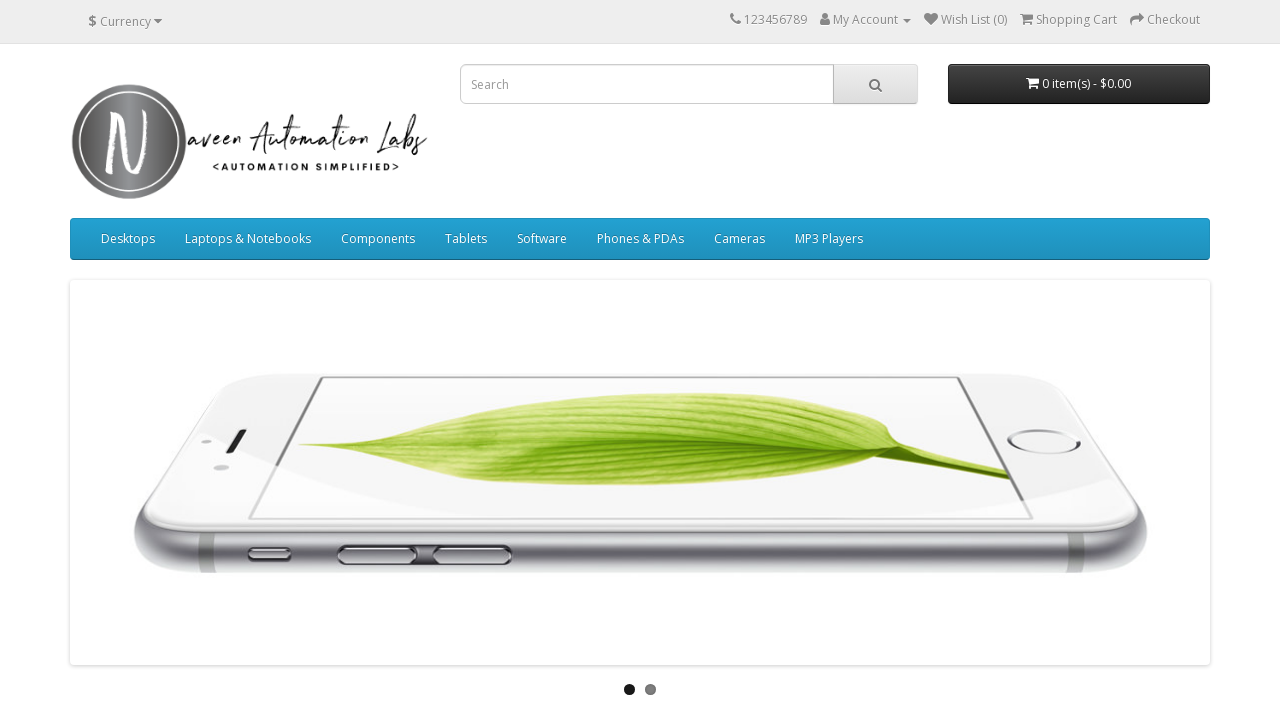

Clicked on My Account dropdown at (866, 20) on xpath=//span[text()='My Account']
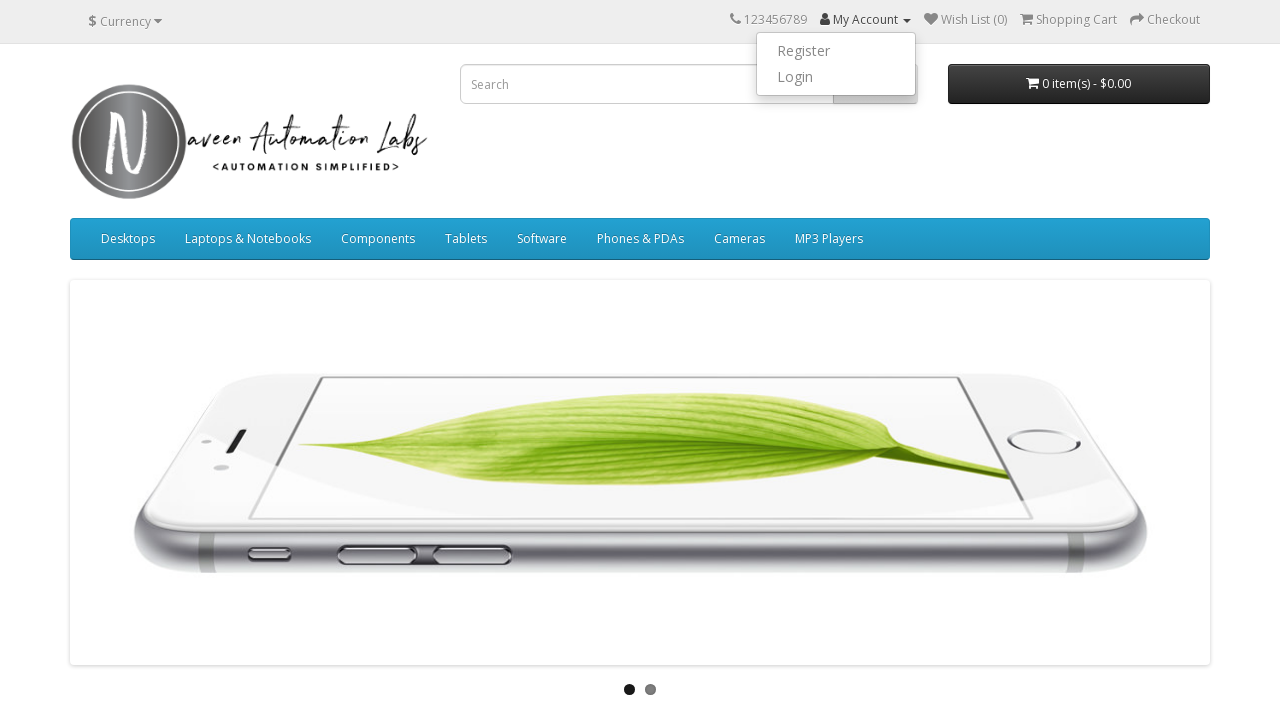

Clicked on Login link in dropdown menu to navigate to login page at (836, 77) on xpath=//ul[contains(@class,'dropdown-menu-right')]//a[text()='Login']
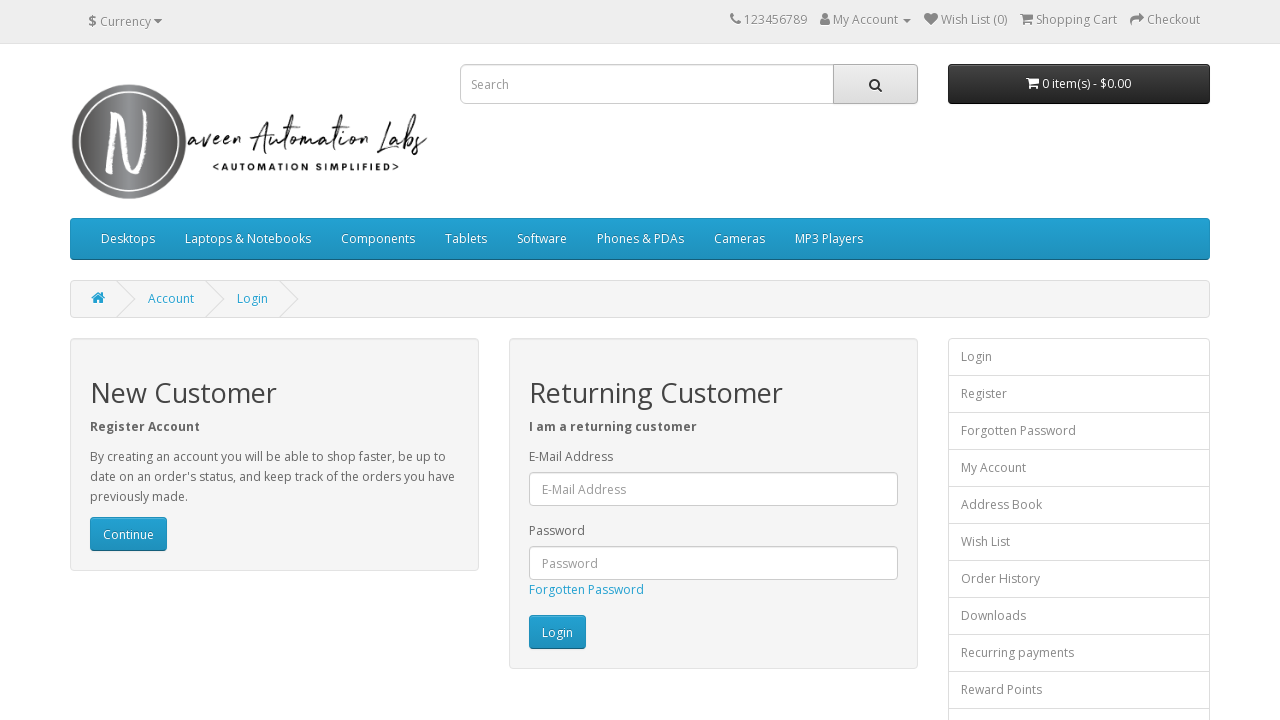

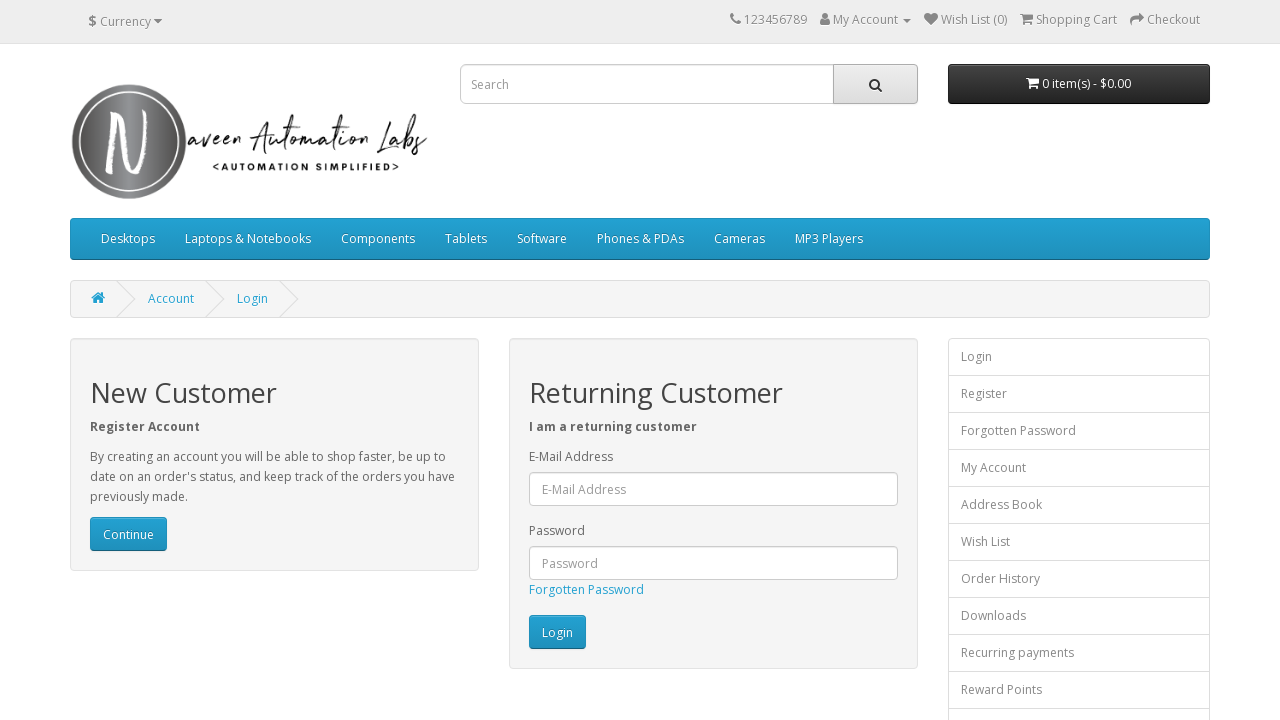